Tests navigation to the Add/Remove Elements page and clicks the "Add Element" button to dynamically add an element to the page.

Starting URL: https://the-internet.herokuapp.com/

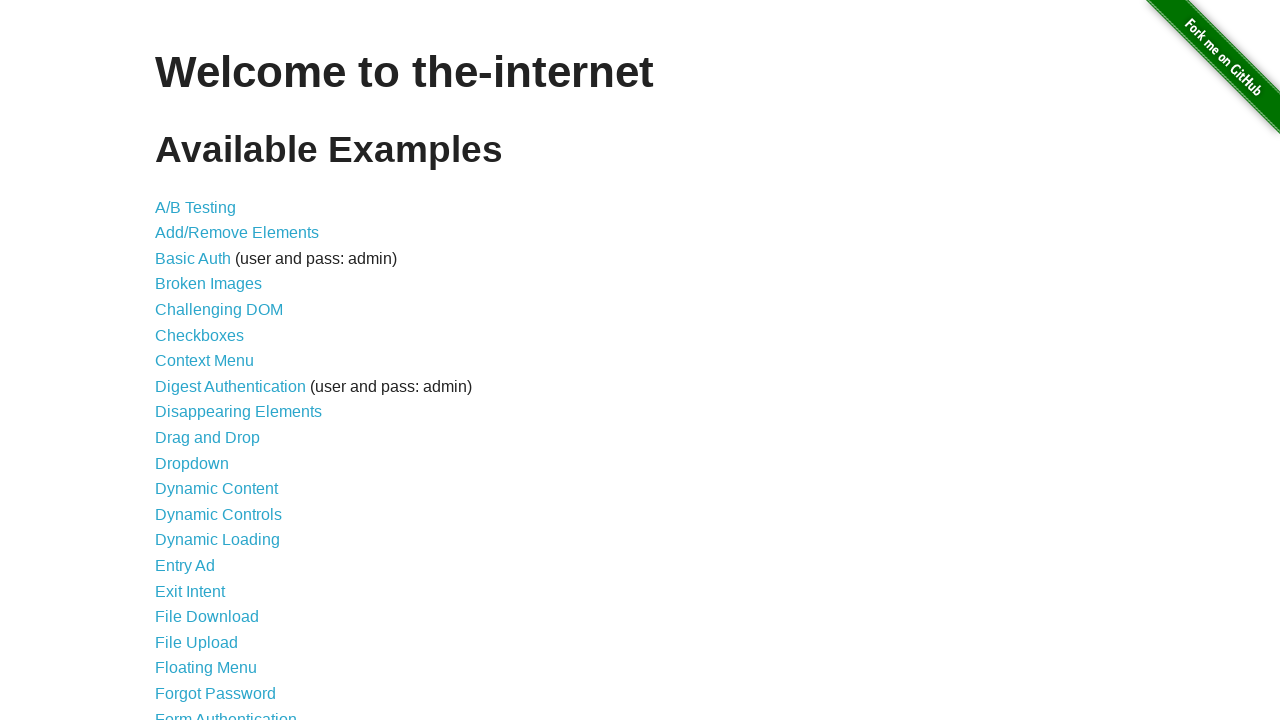

Clicked the 'Add/Remove Elements' link to navigate to the page at (237, 233) on a[href='/add_remove_elements/']
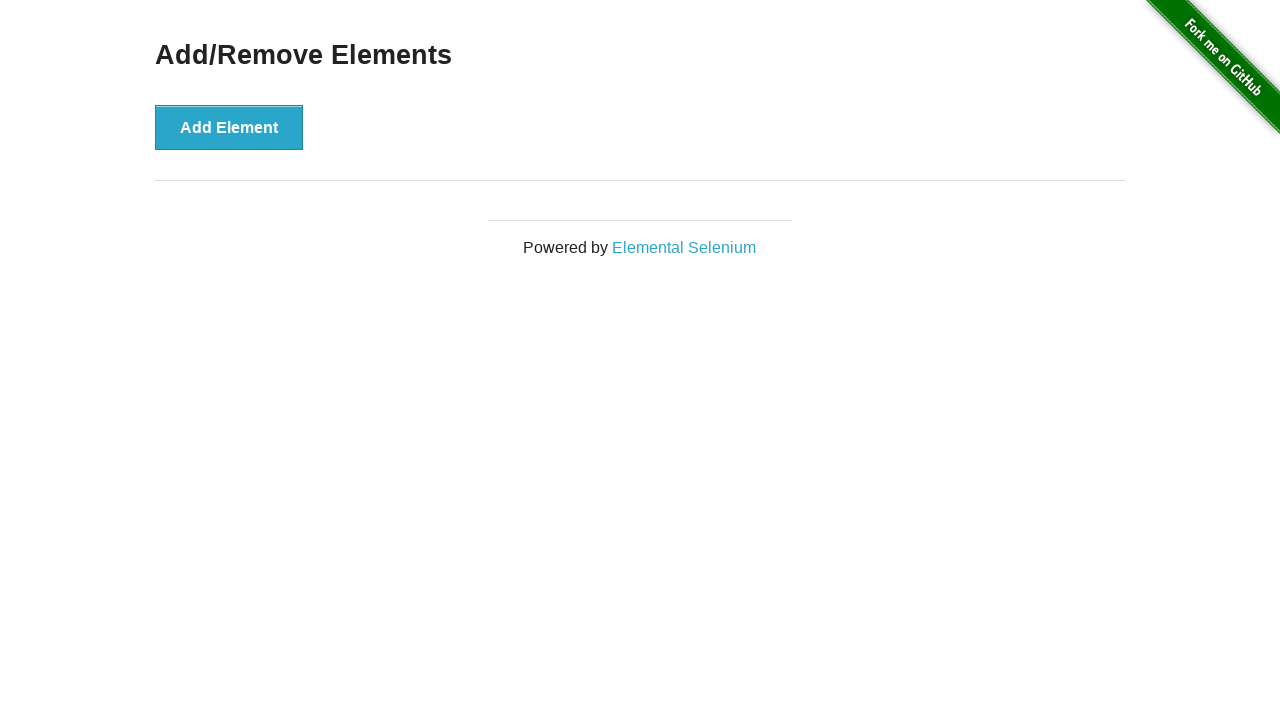

Clicked the 'Add Element' button to dynamically add an element to the page at (229, 127) on button[onclick='addElement()']
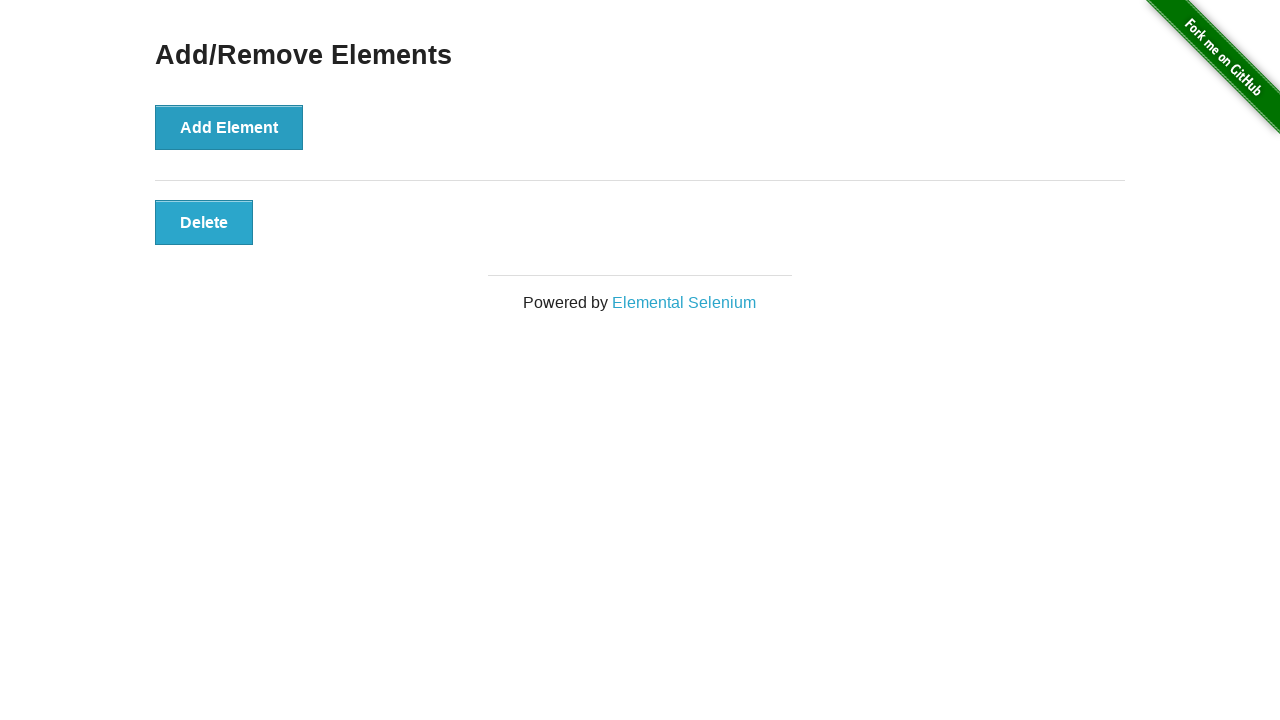

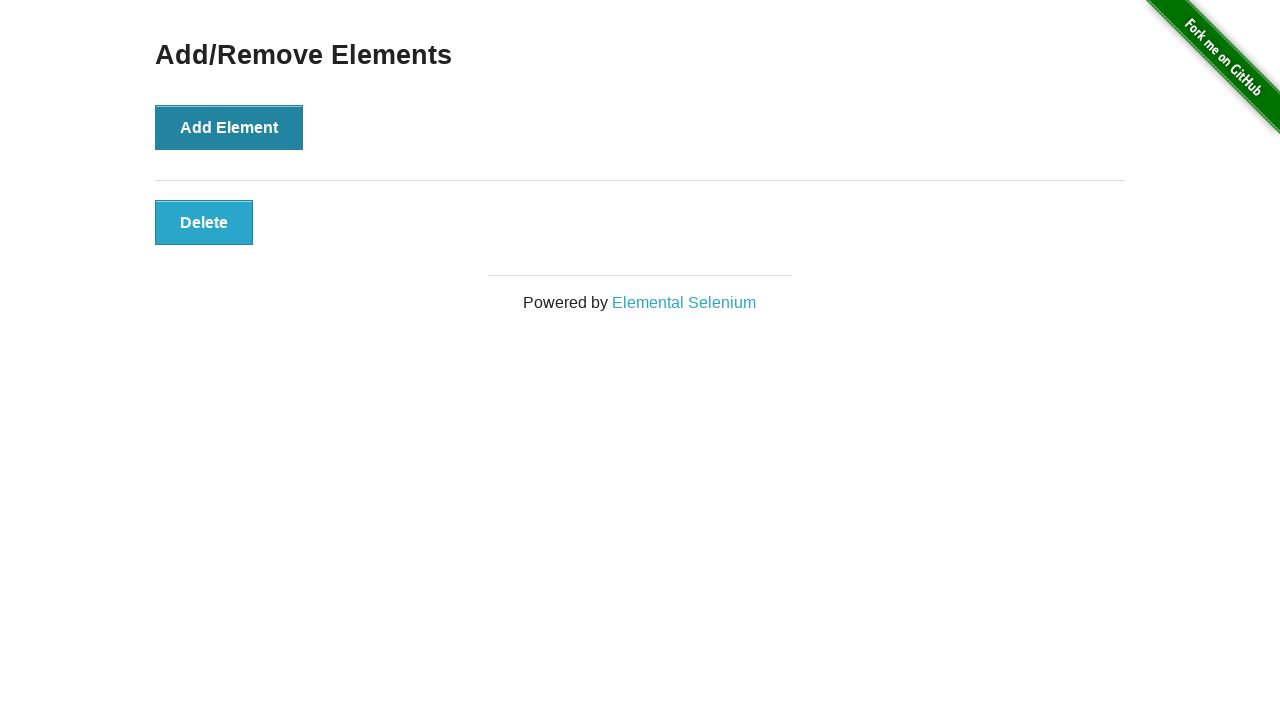